Tests the Python.org search functionality by entering "pycon" in the search box and submitting the search form

Starting URL: http://www.python.org

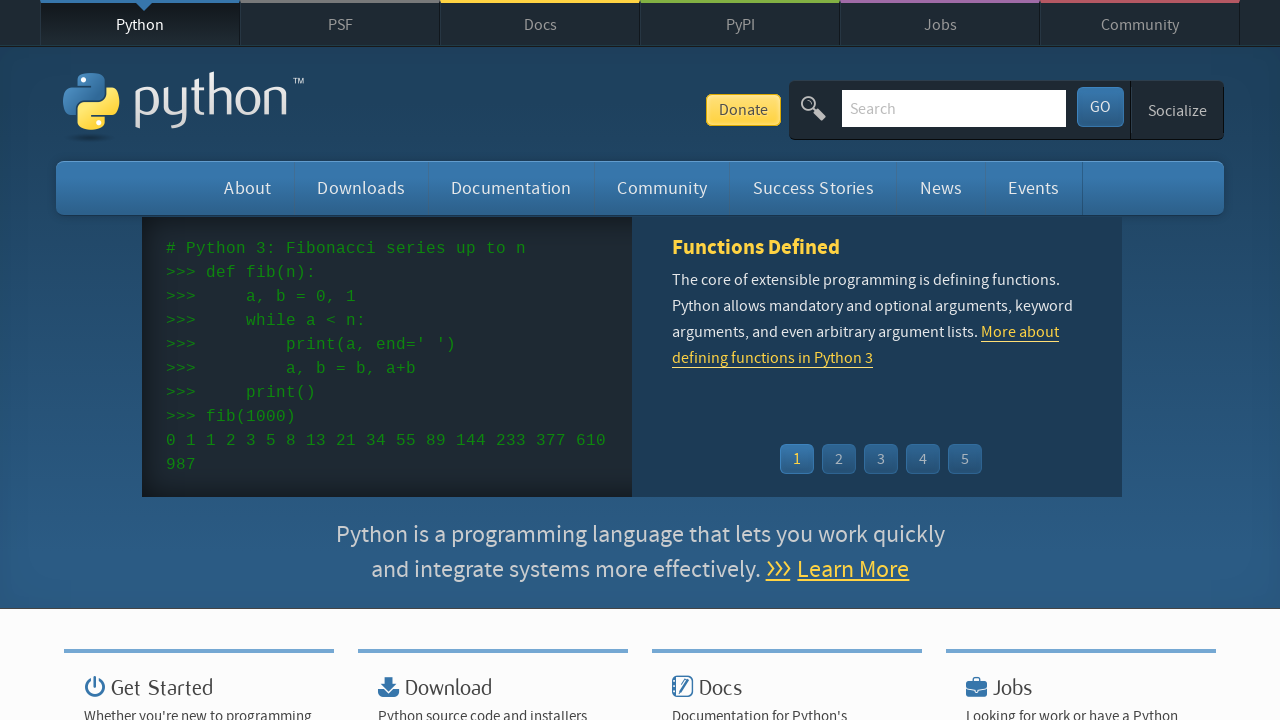

Verified page title contains 'Python'
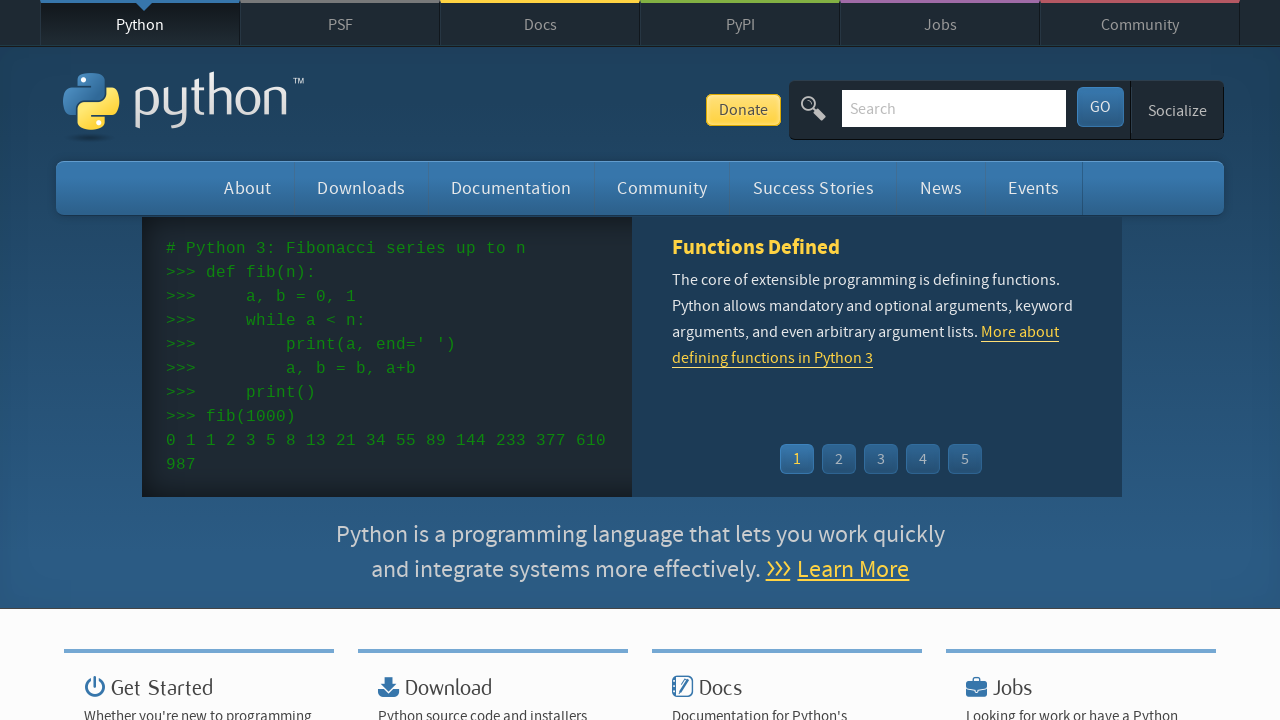

Filled search box with 'pycon' on input[name='q']
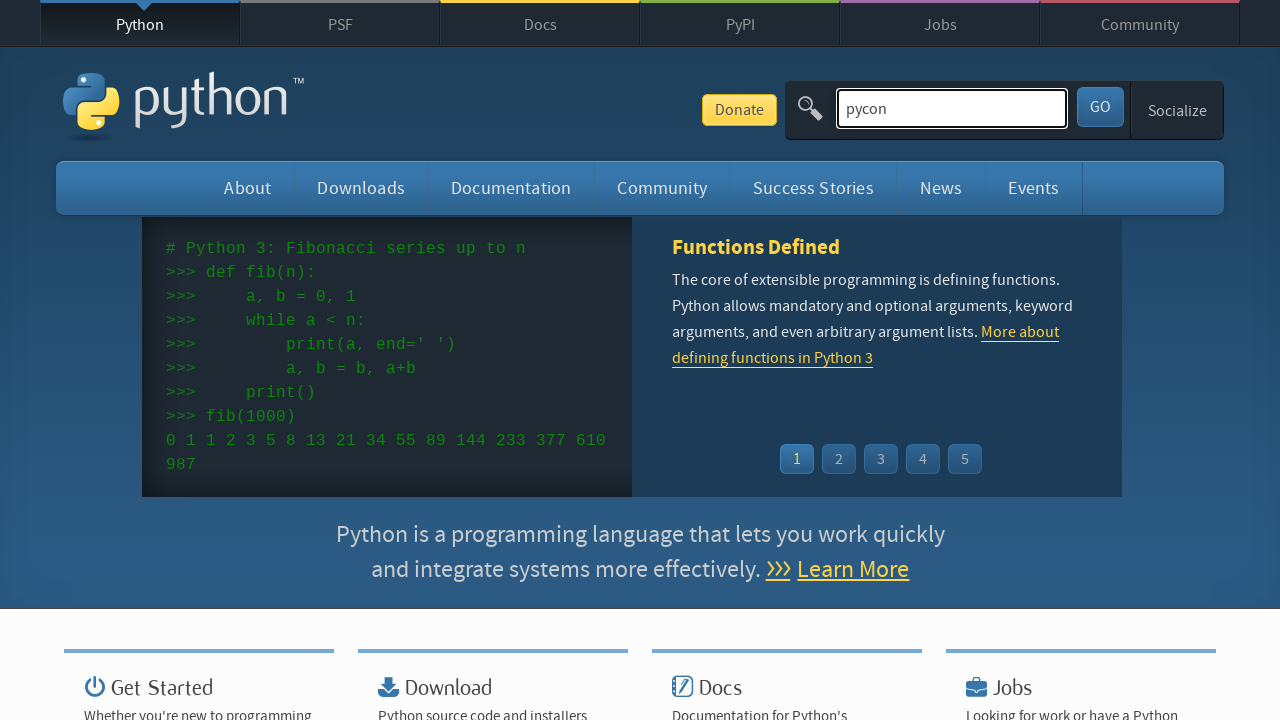

Submitted search form by pressing Enter on input[name='q']
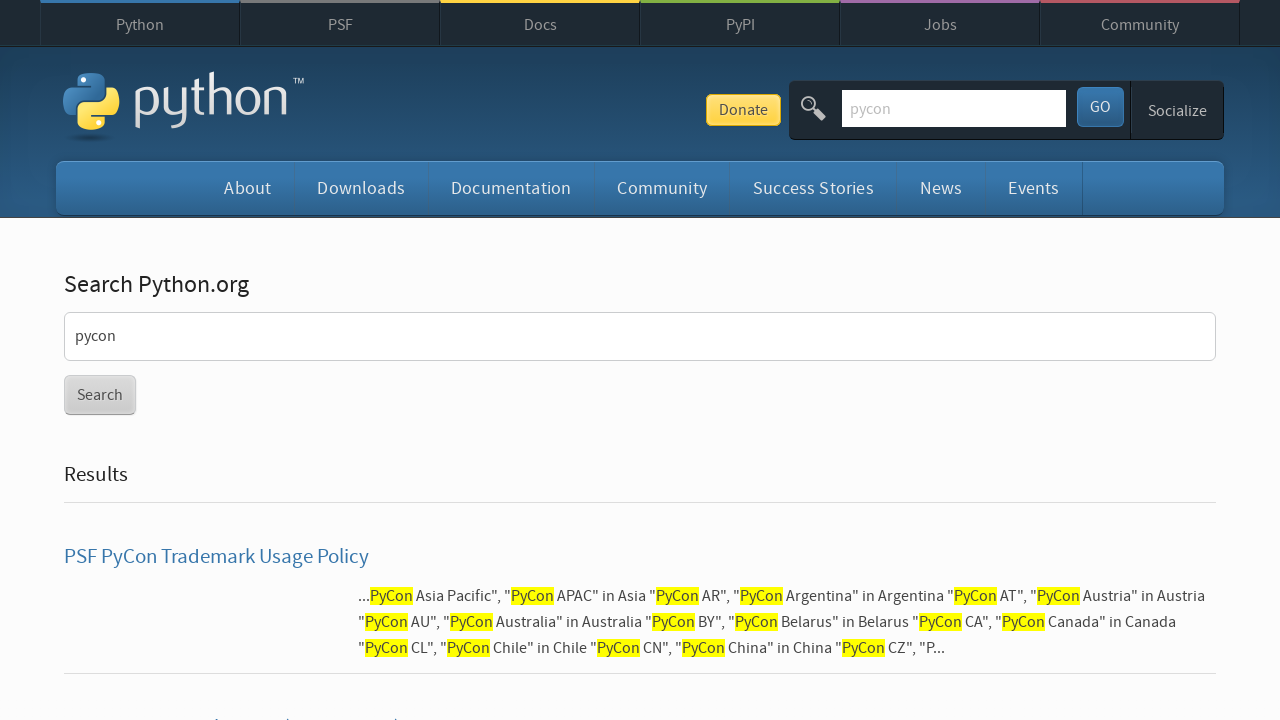

Waited for page to reach networkidle state
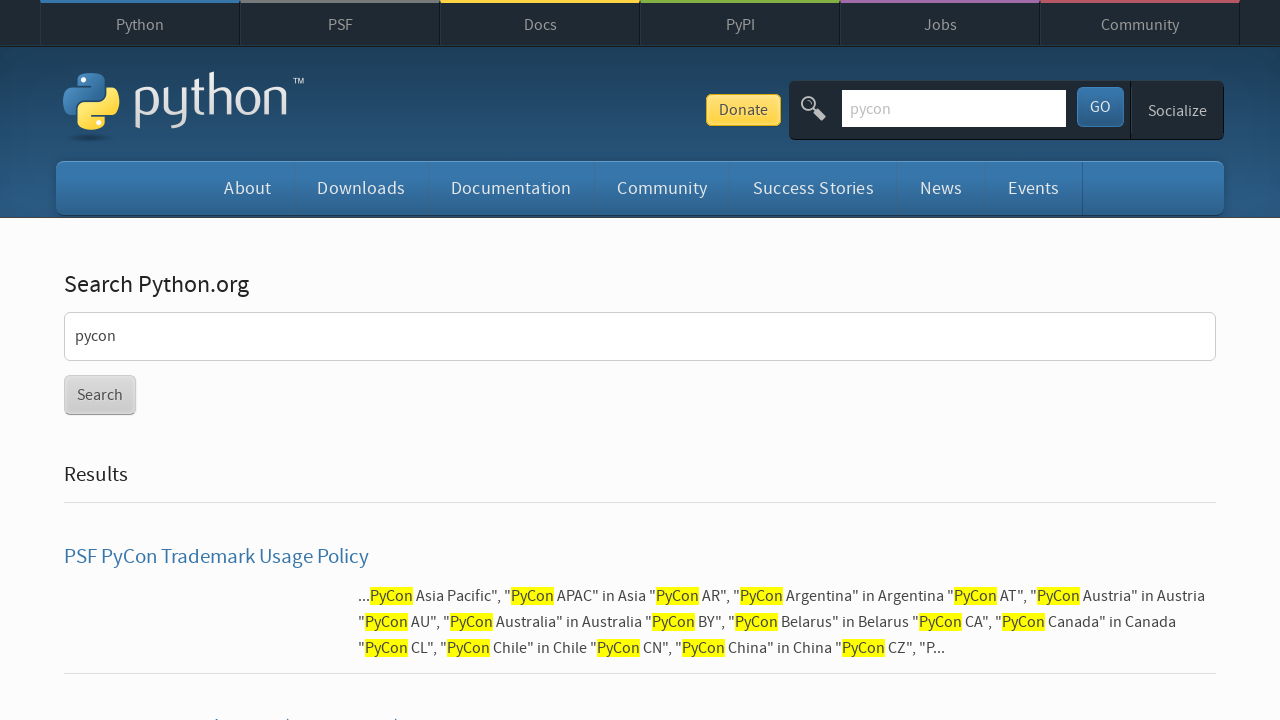

Verified that 'No results found' message is not present in search results
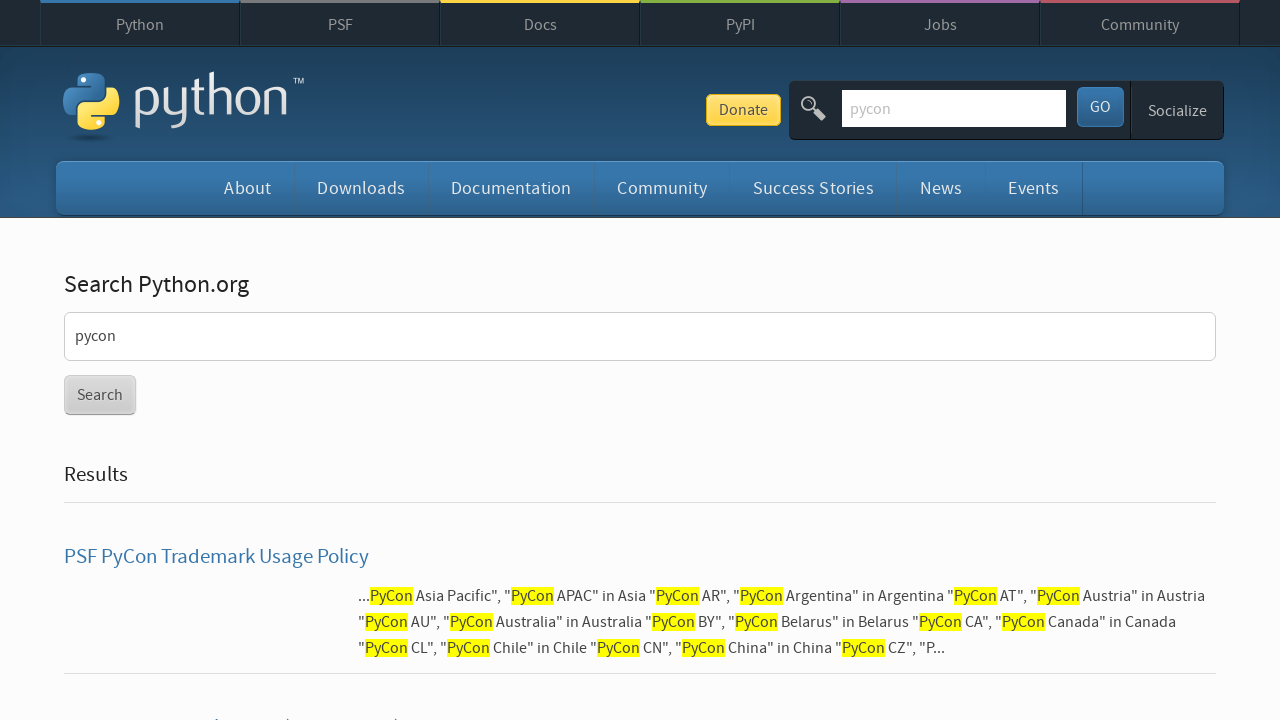

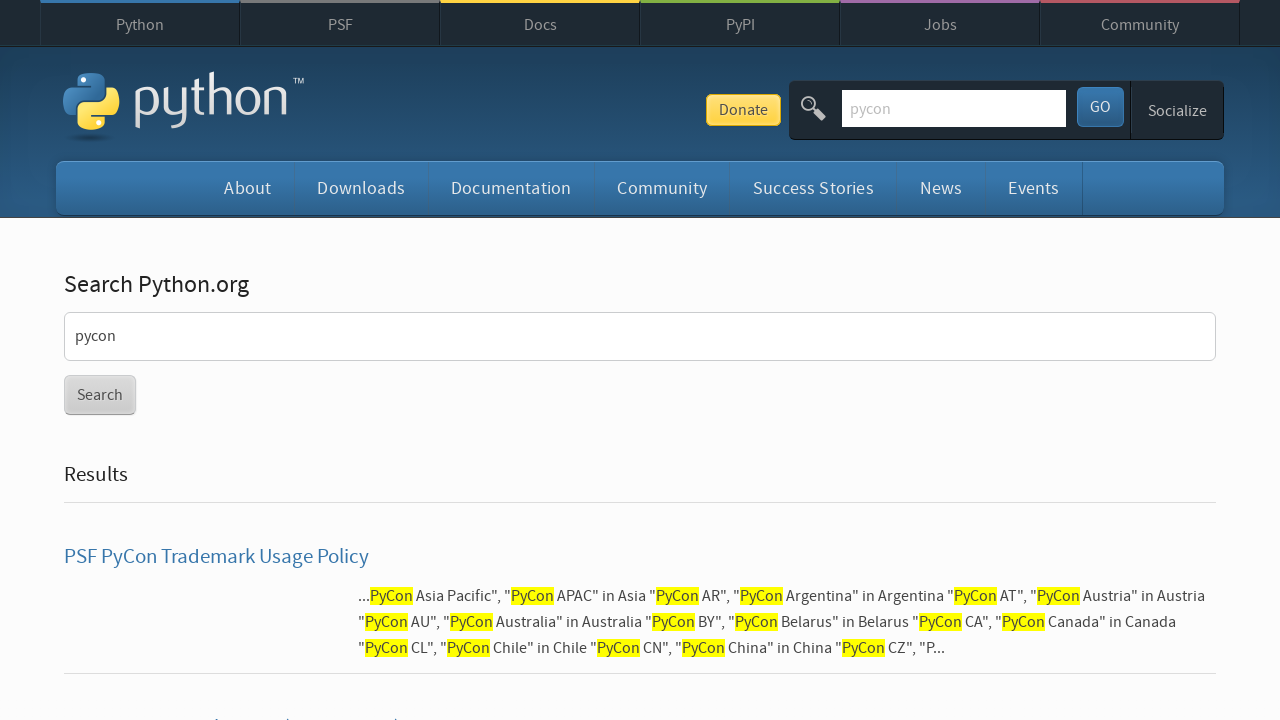